Tests dropdown selection functionality by selecting currency options using different methods (index, visible text, value) and adjusts passenger count using increment buttons

Starting URL: https://rahulshettyacademy.com/dropdownsPractise/

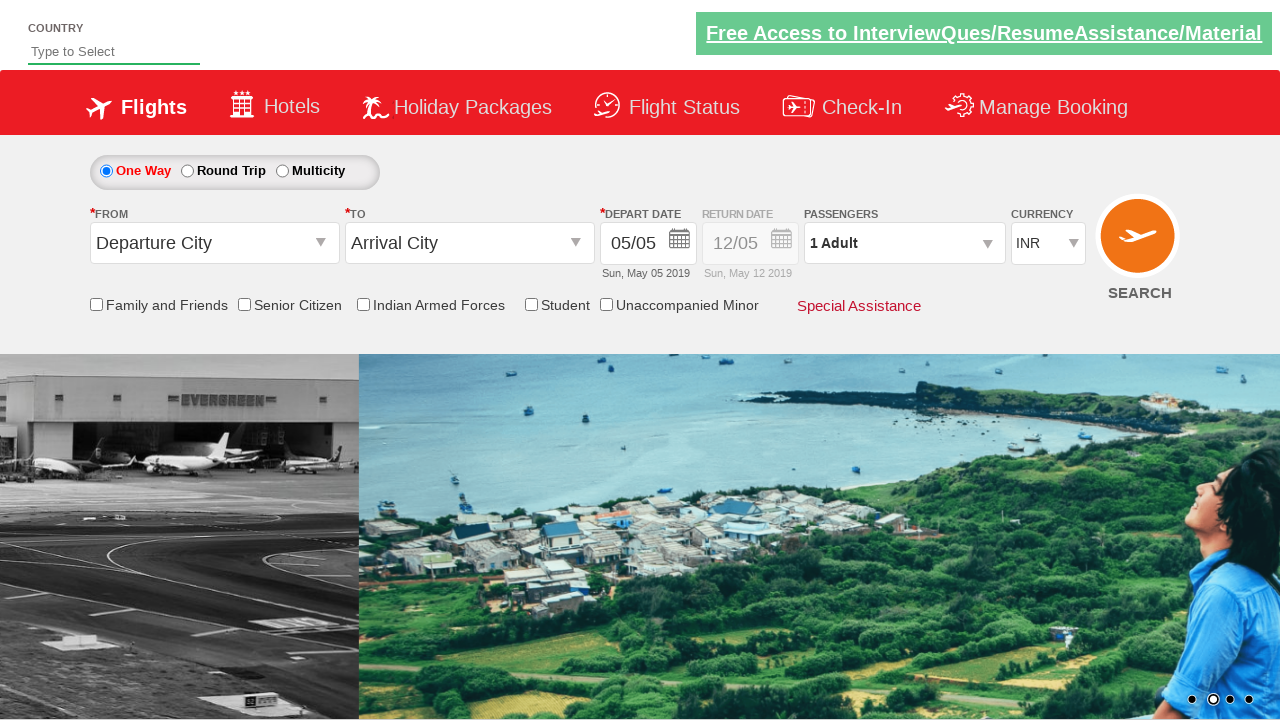

Selected USD currency by index 3 from dropdown on #ctl00_mainContent_DropDownListCurrency
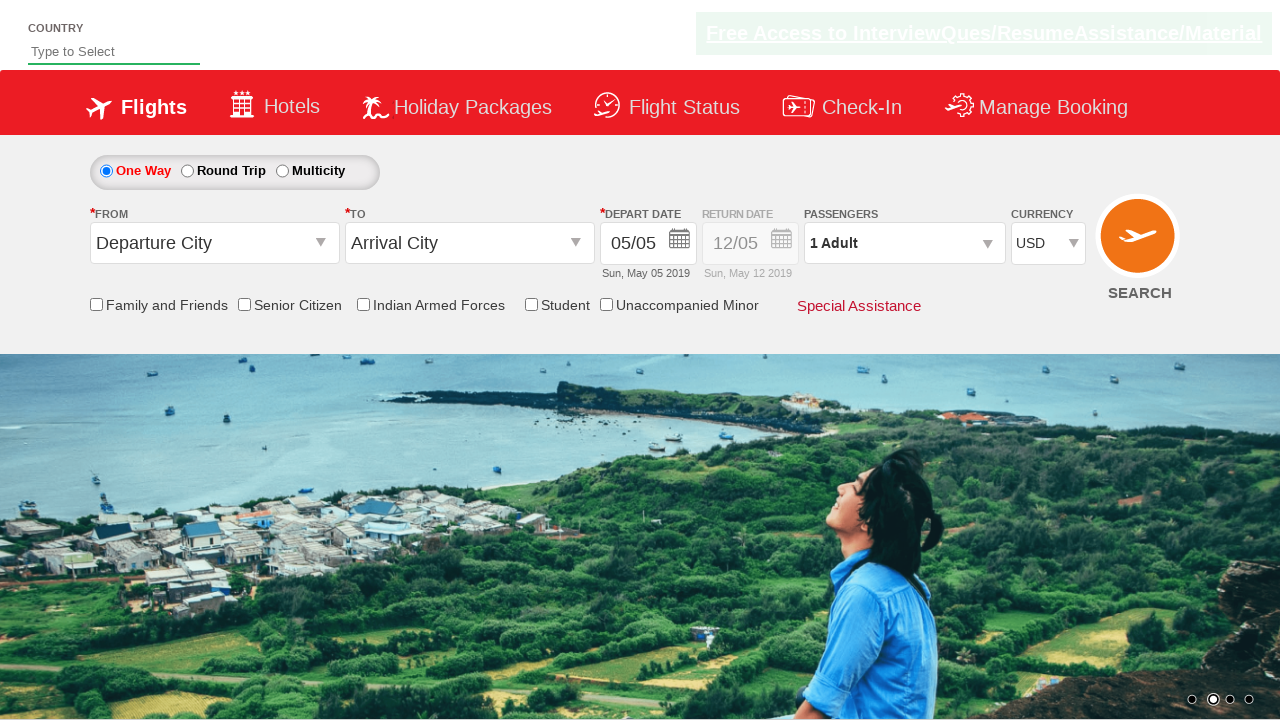

Selected AED currency by visible text from dropdown on #ctl00_mainContent_DropDownListCurrency
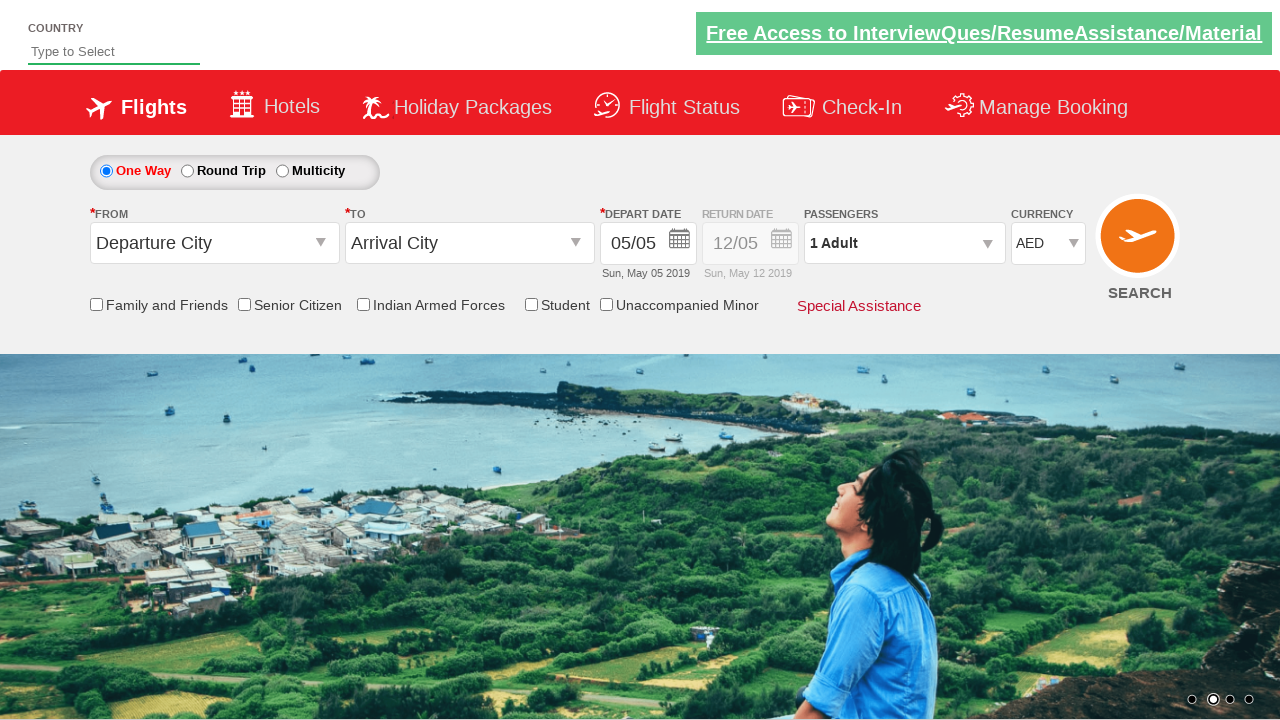

Selected INR currency by value attribute from dropdown on #ctl00_mainContent_DropDownListCurrency
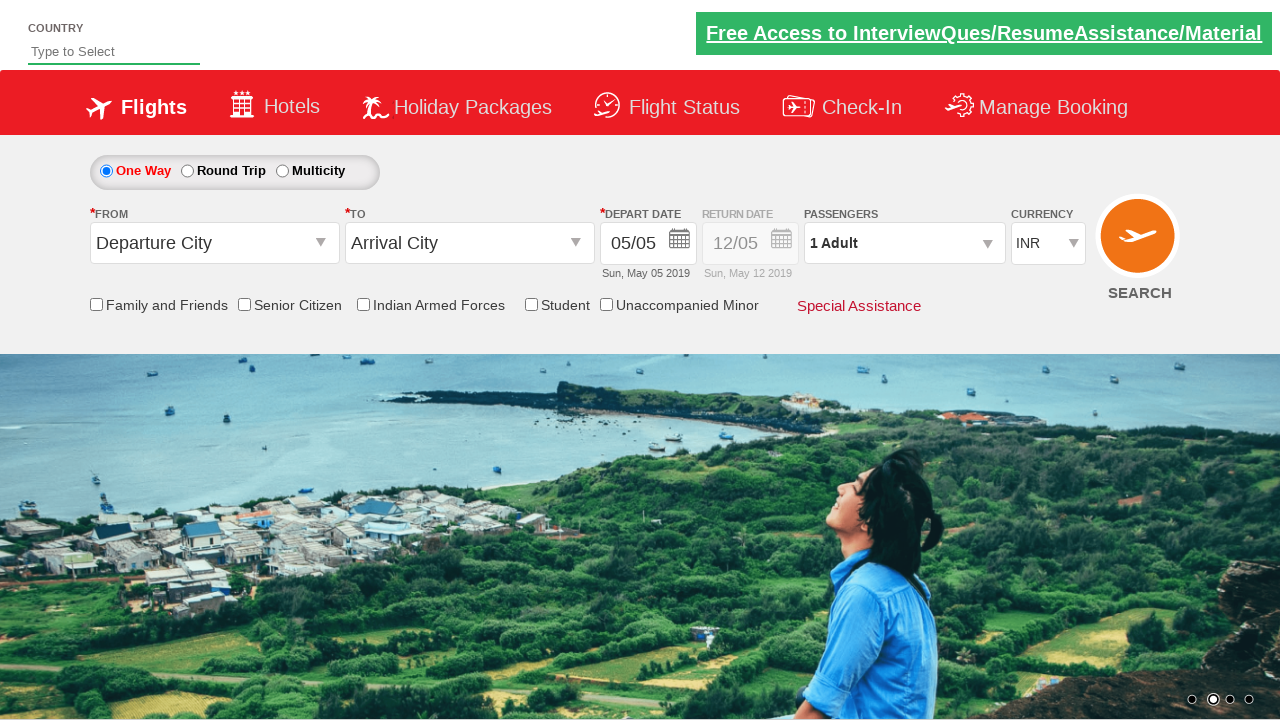

Clicked on passenger info section to open passenger selection at (904, 243) on #divpaxinfo
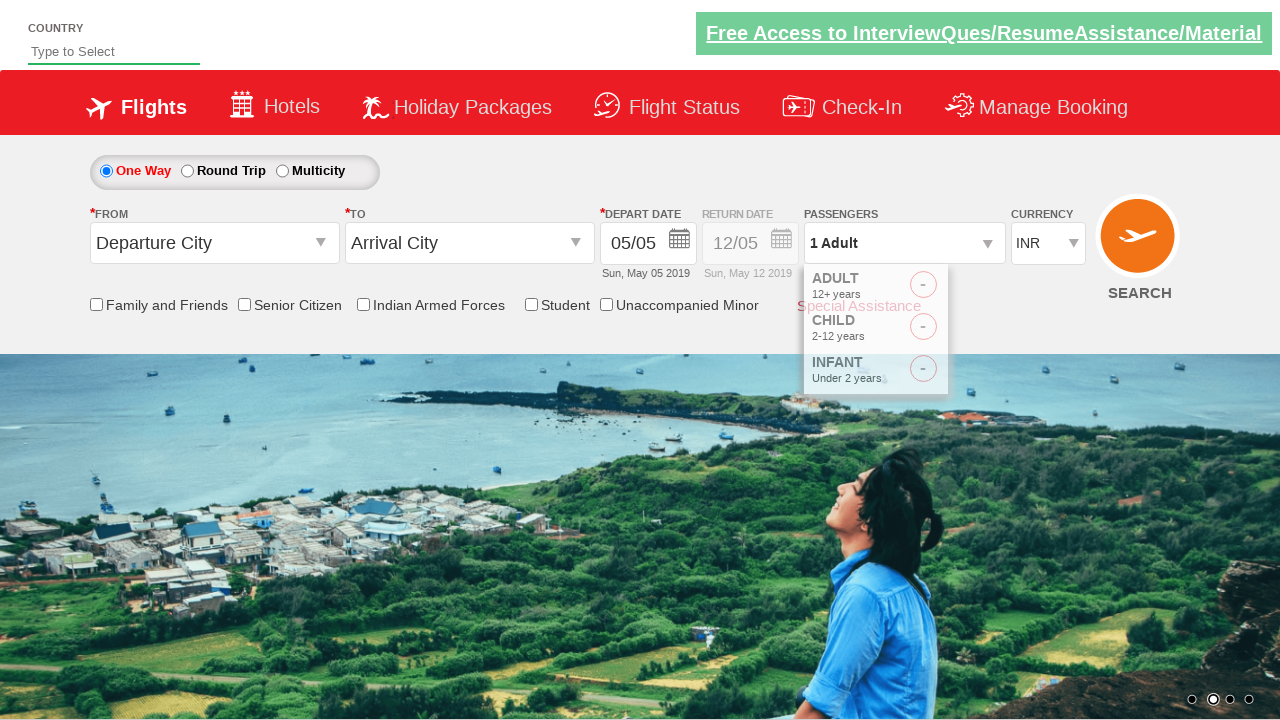

Clicked adult increment button (iteration 1 of 4) at (982, 288) on #hrefIncAdt
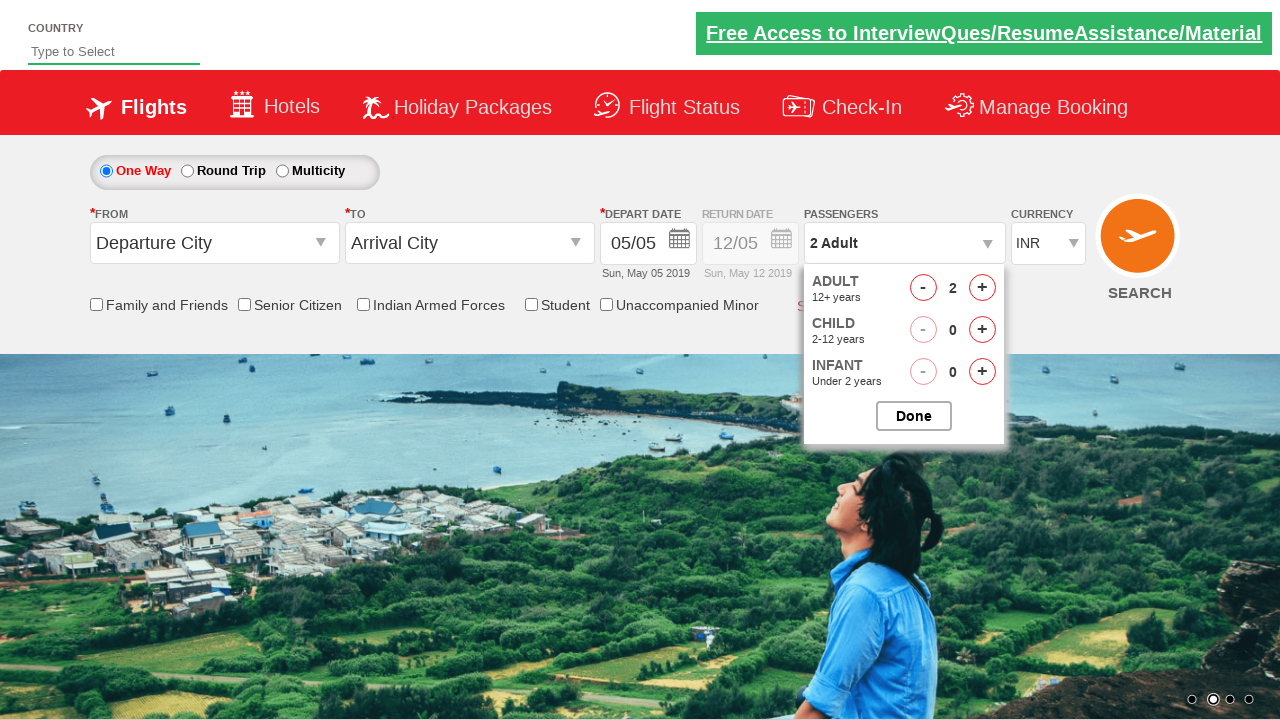

Clicked adult increment button (iteration 2 of 4) at (982, 288) on #hrefIncAdt
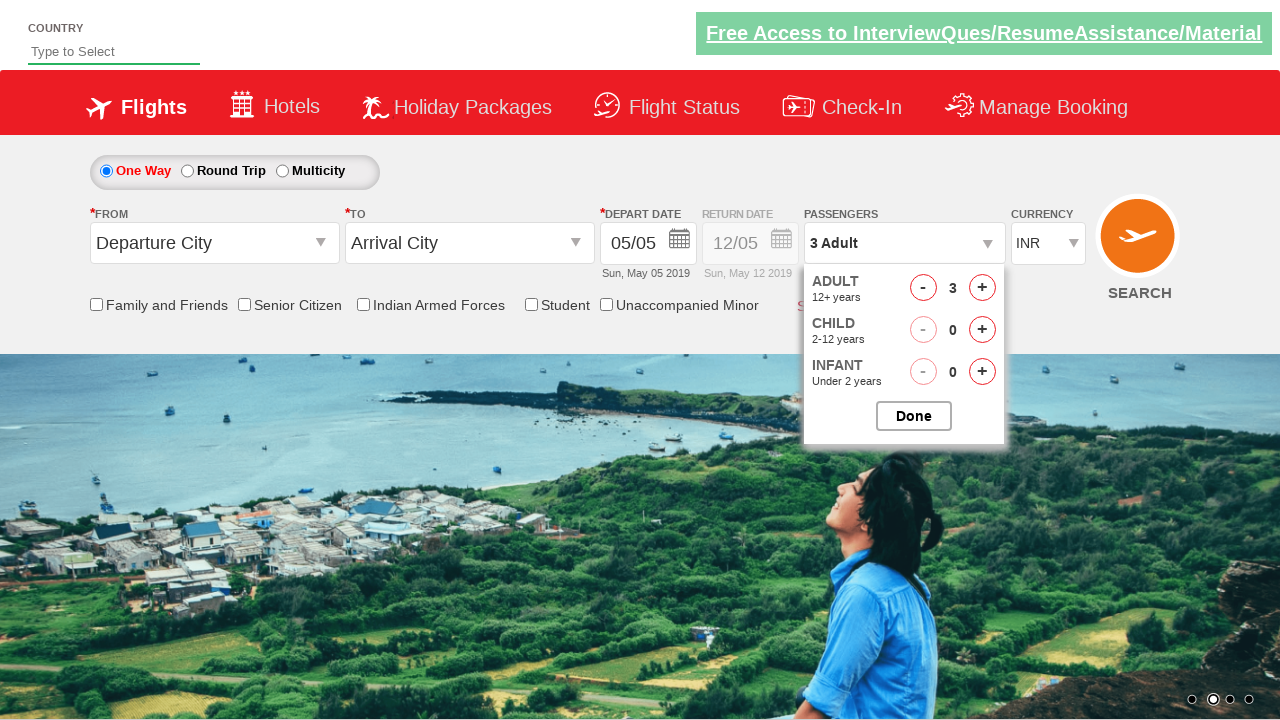

Clicked adult increment button (iteration 3 of 4) at (982, 288) on #hrefIncAdt
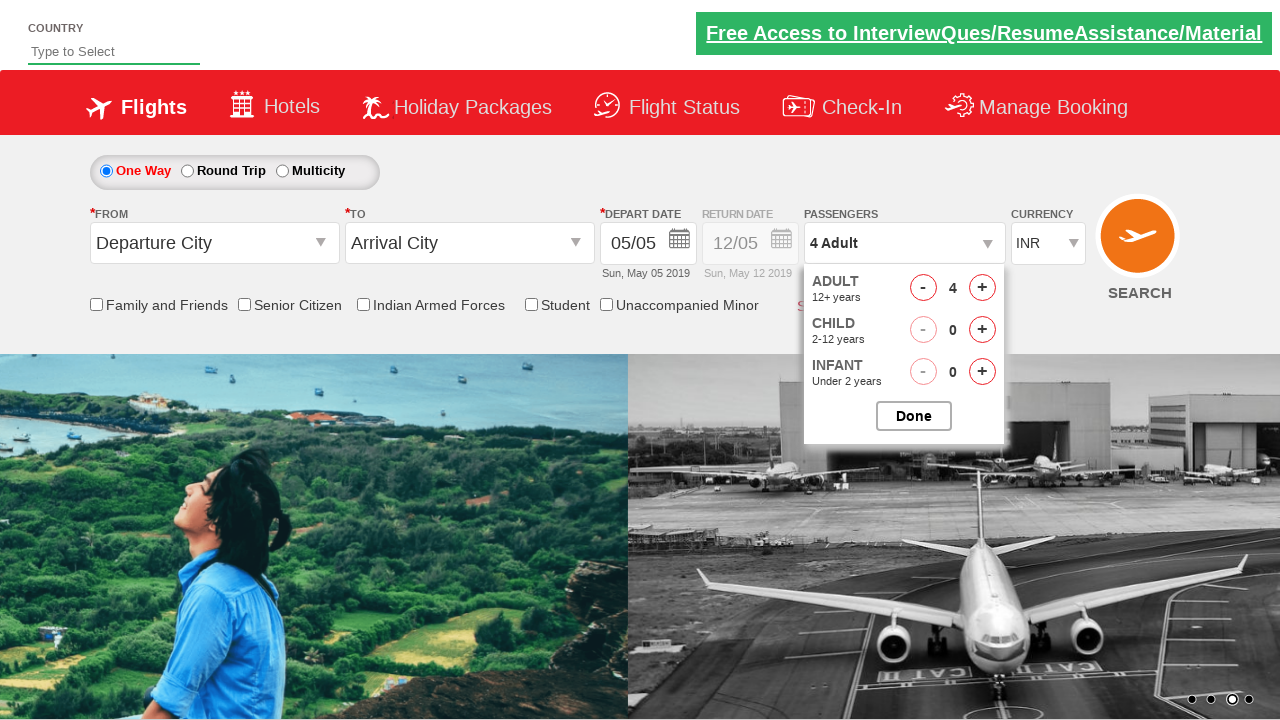

Clicked adult increment button (iteration 4 of 4) at (982, 288) on #hrefIncAdt
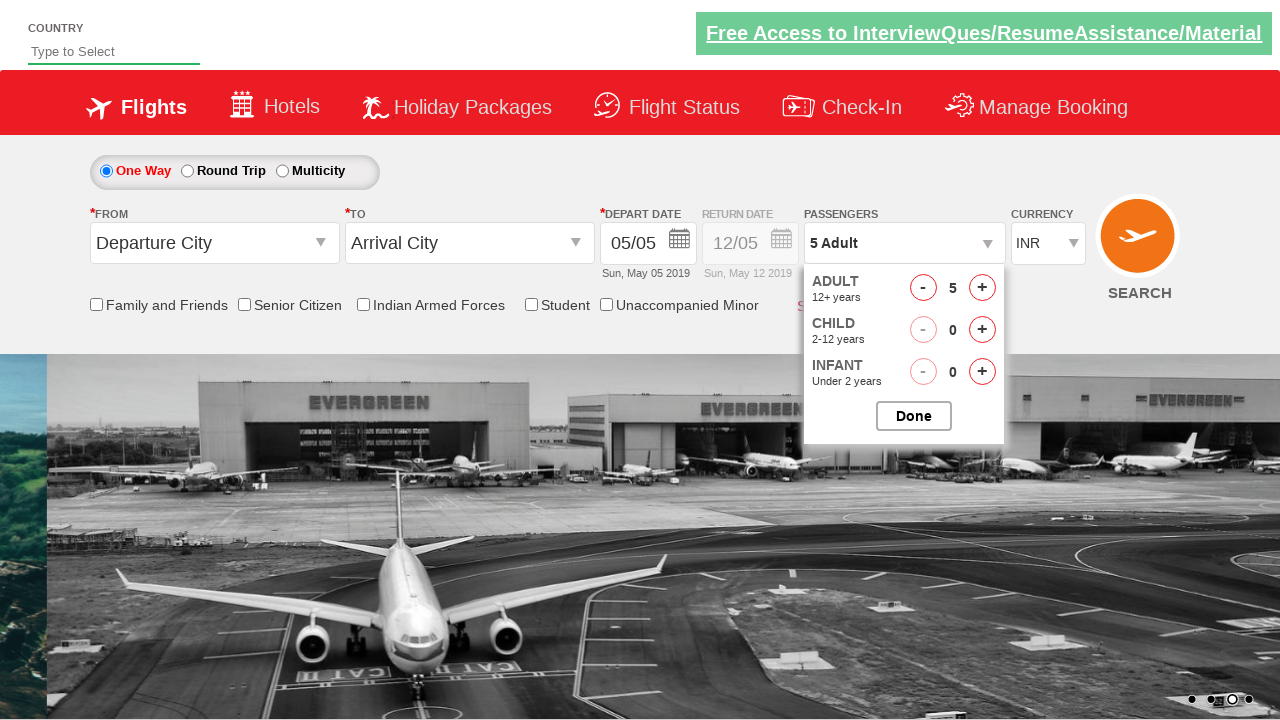

Closed passenger selection panel at (914, 416) on #btnclosepaxoption
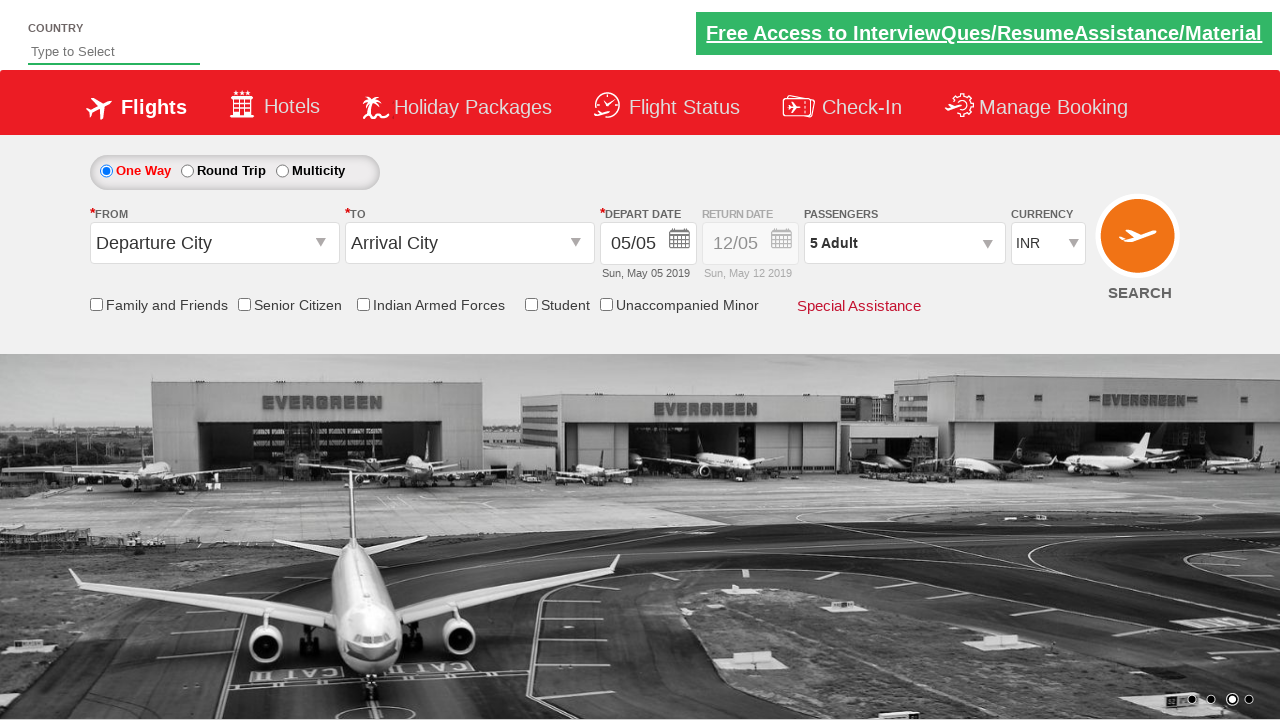

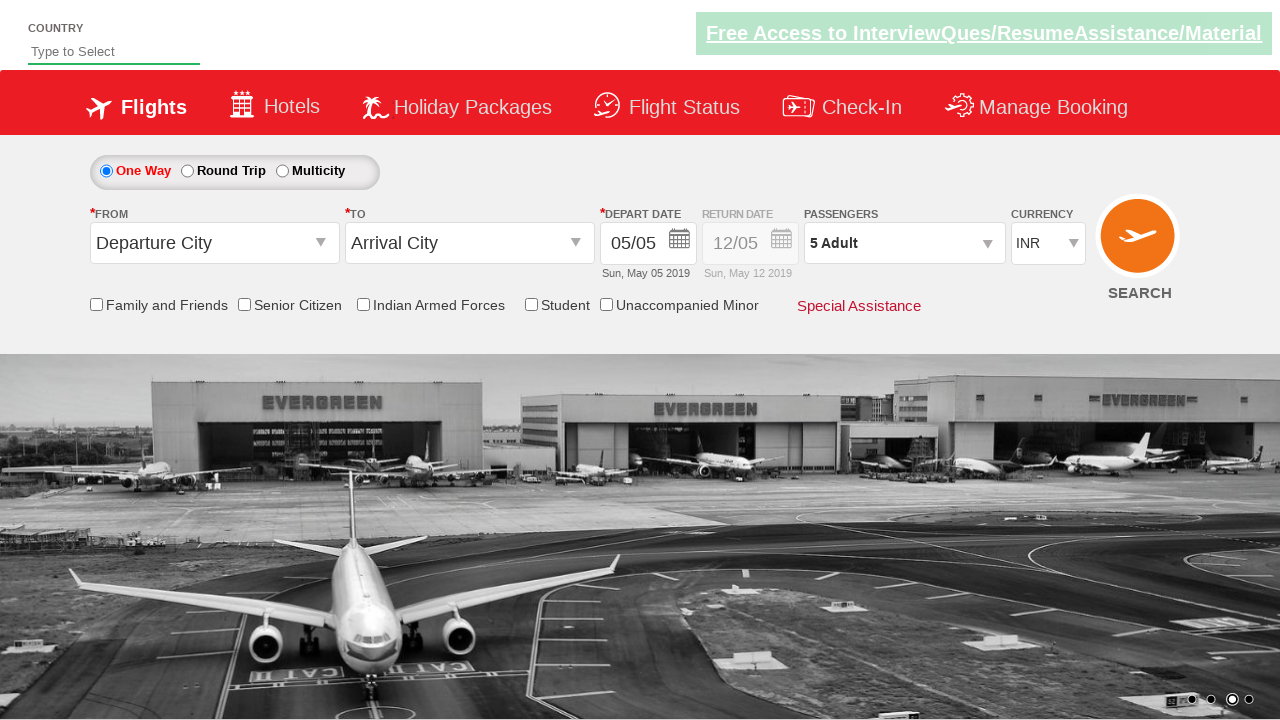